Tests successful registration by filling all required fields including ZIP code, name, email, and passwords

Starting URL: https://www.sharelane.com/cgi-bin/register.py

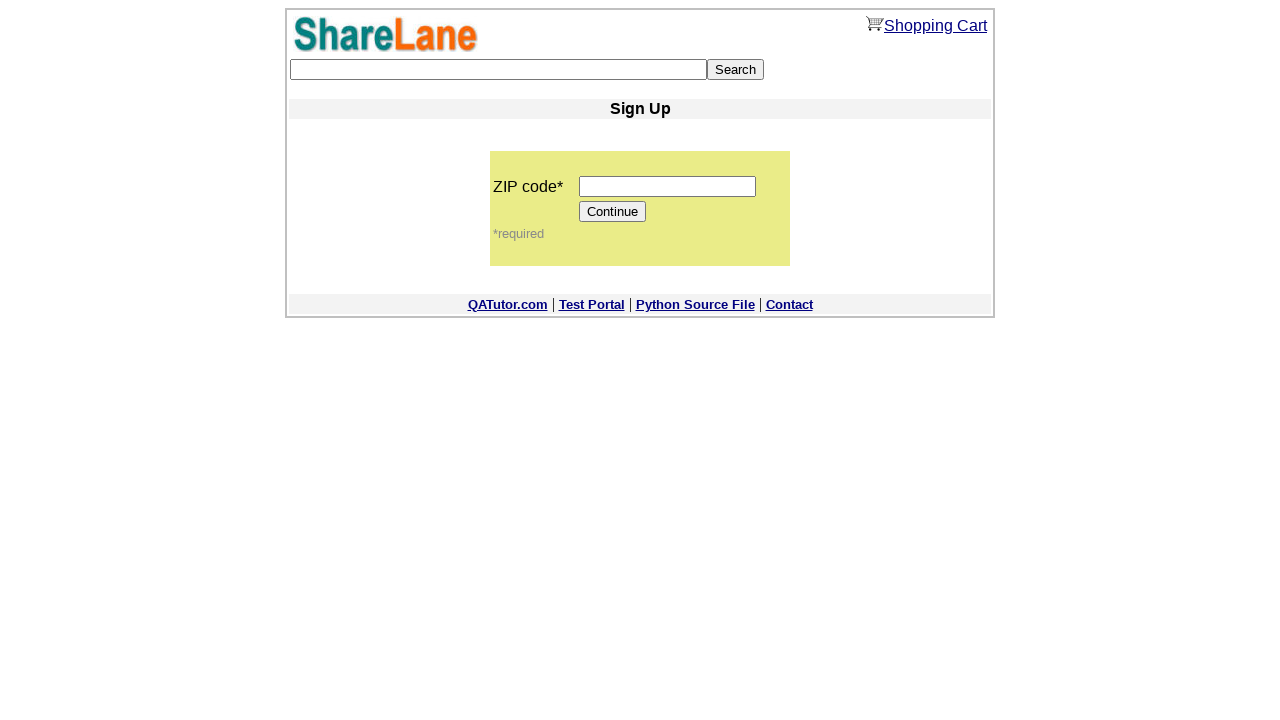

Filled ZIP code field with '11111' on input[name='zip_code']
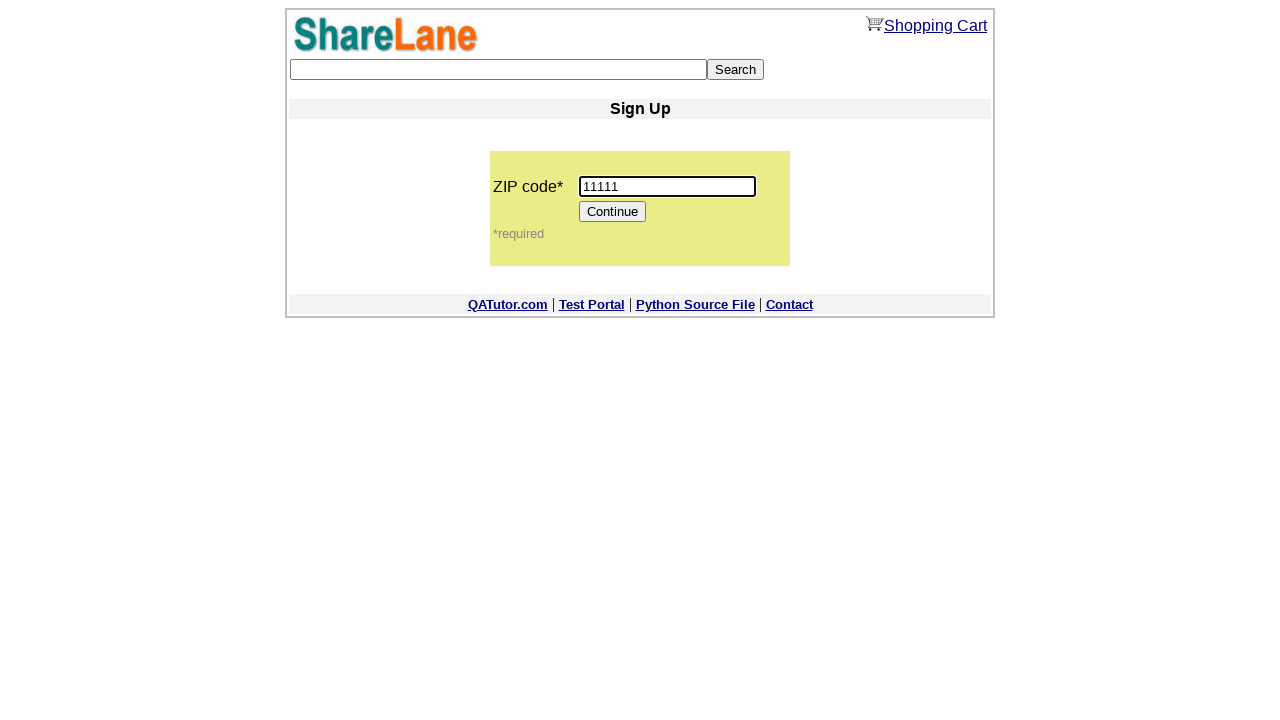

Clicked Continue button to proceed to registration form at (613, 212) on input[value='Continue']
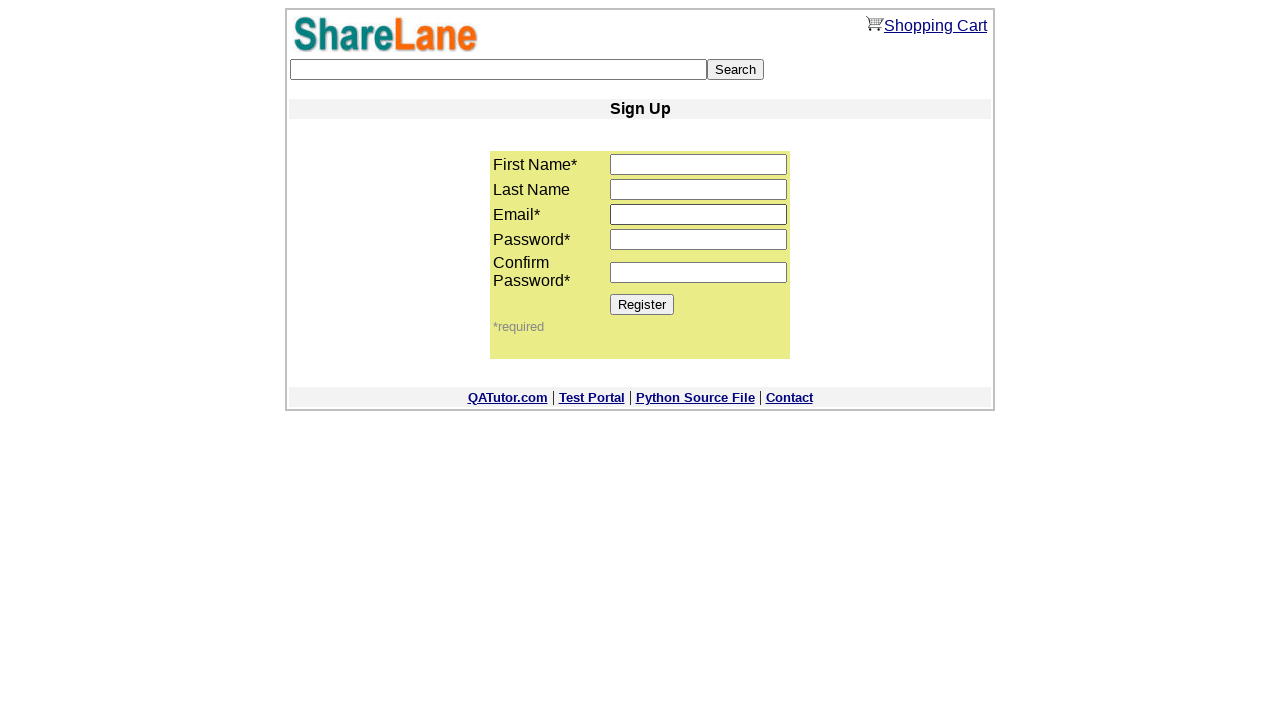

Filled First Name field with 'Oksana' on input[name='first_name']
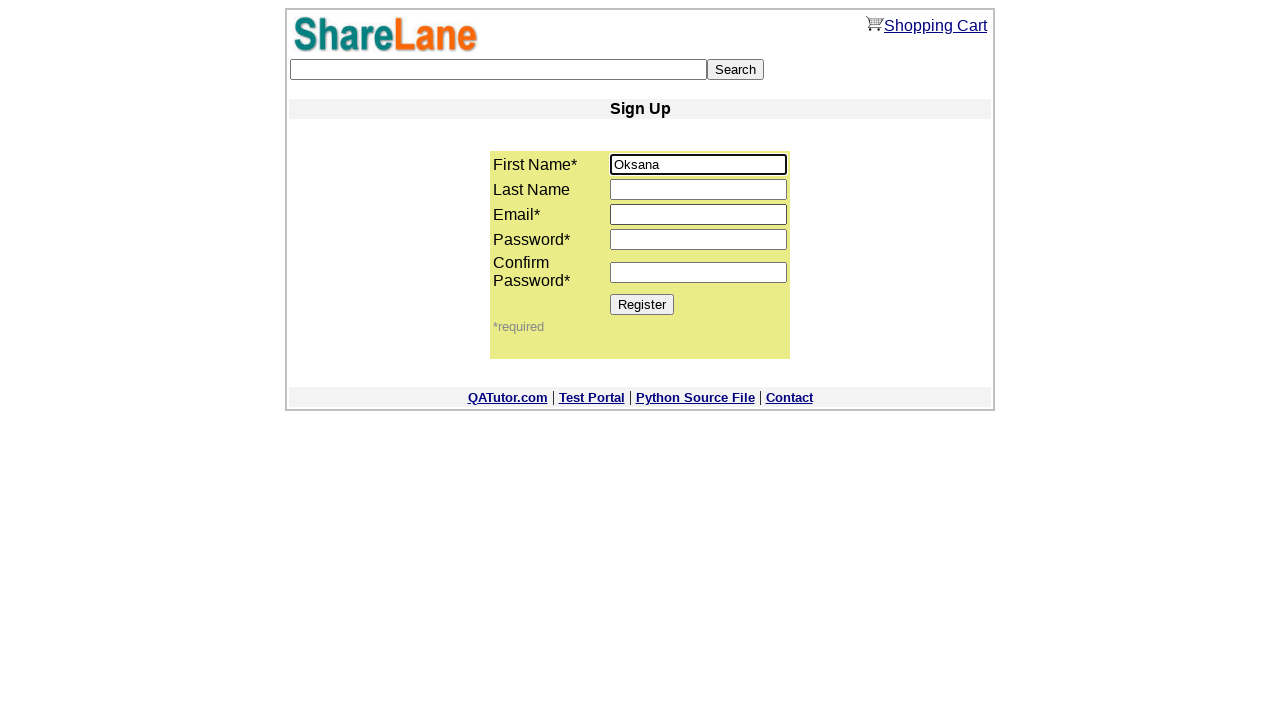

Filled Email field with 'test_user_42789@example.com' on input[name='email']
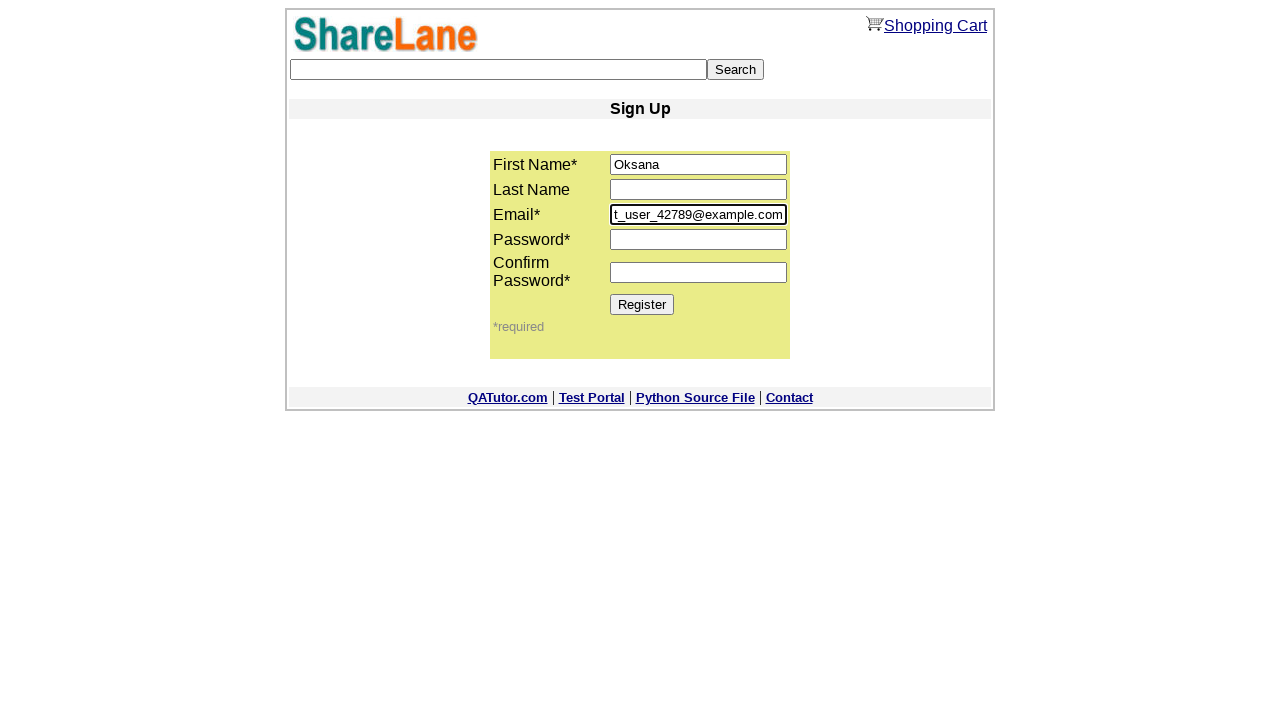

Filled Password field with secure password on input[name='password1']
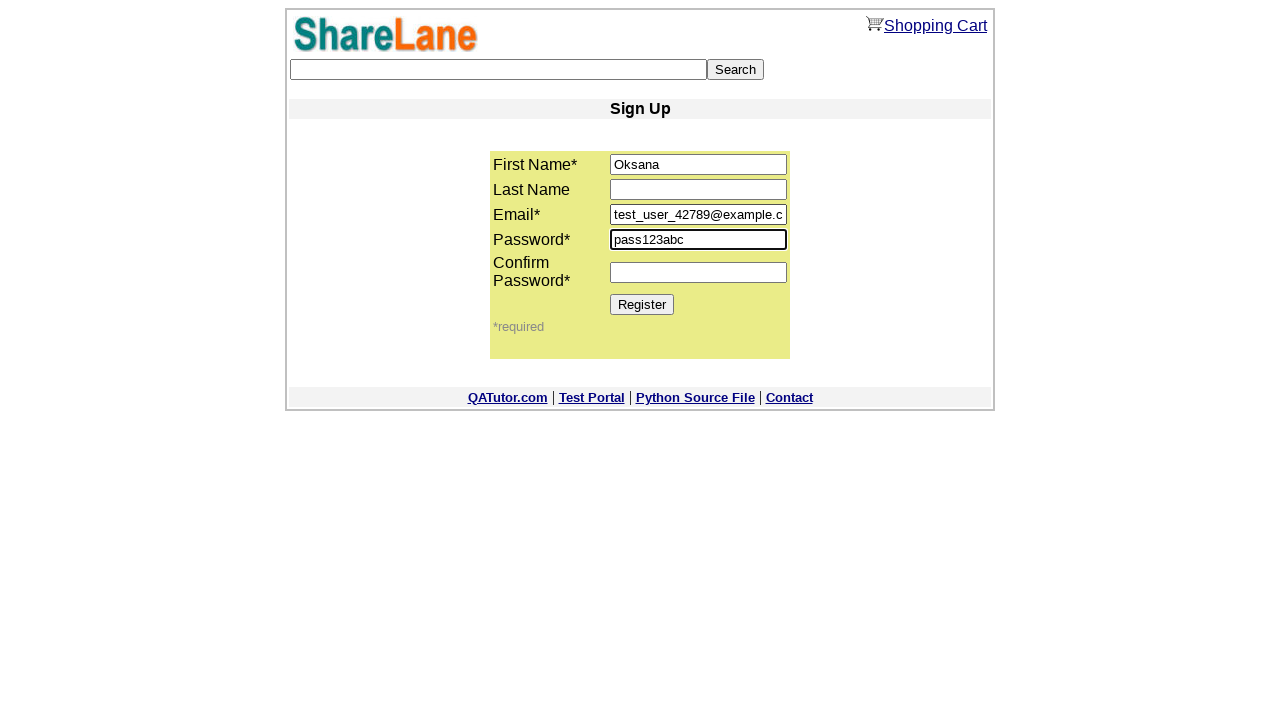

Filled Confirm Password field with matching password on input[name='password2']
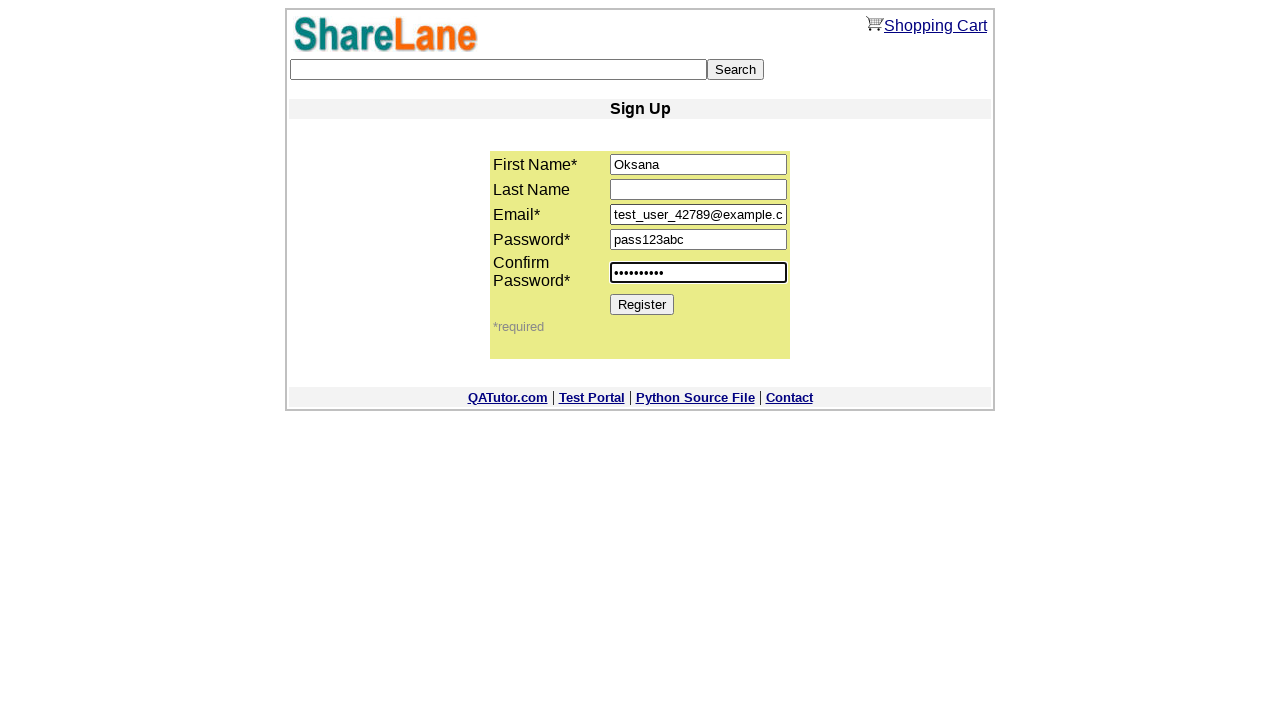

Clicked Register button to submit registration at (642, 304) on input[value='Register']
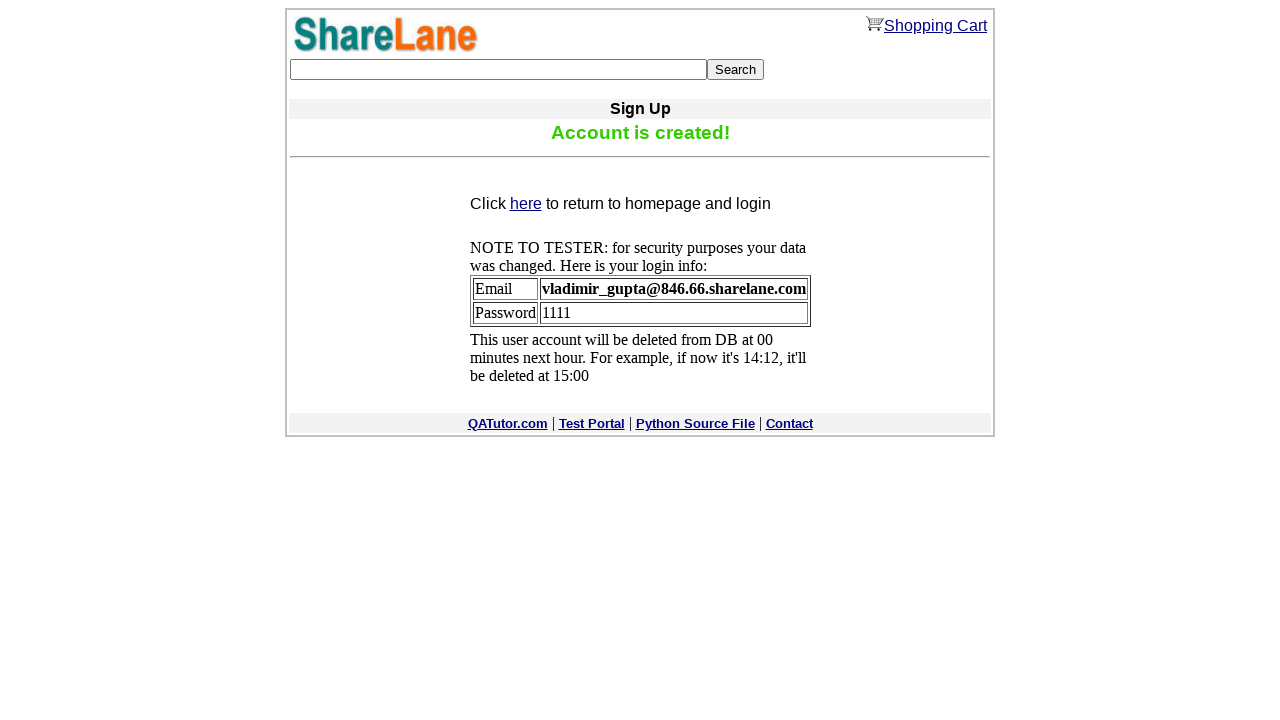

Confirmation message appeared, indicating successful registration
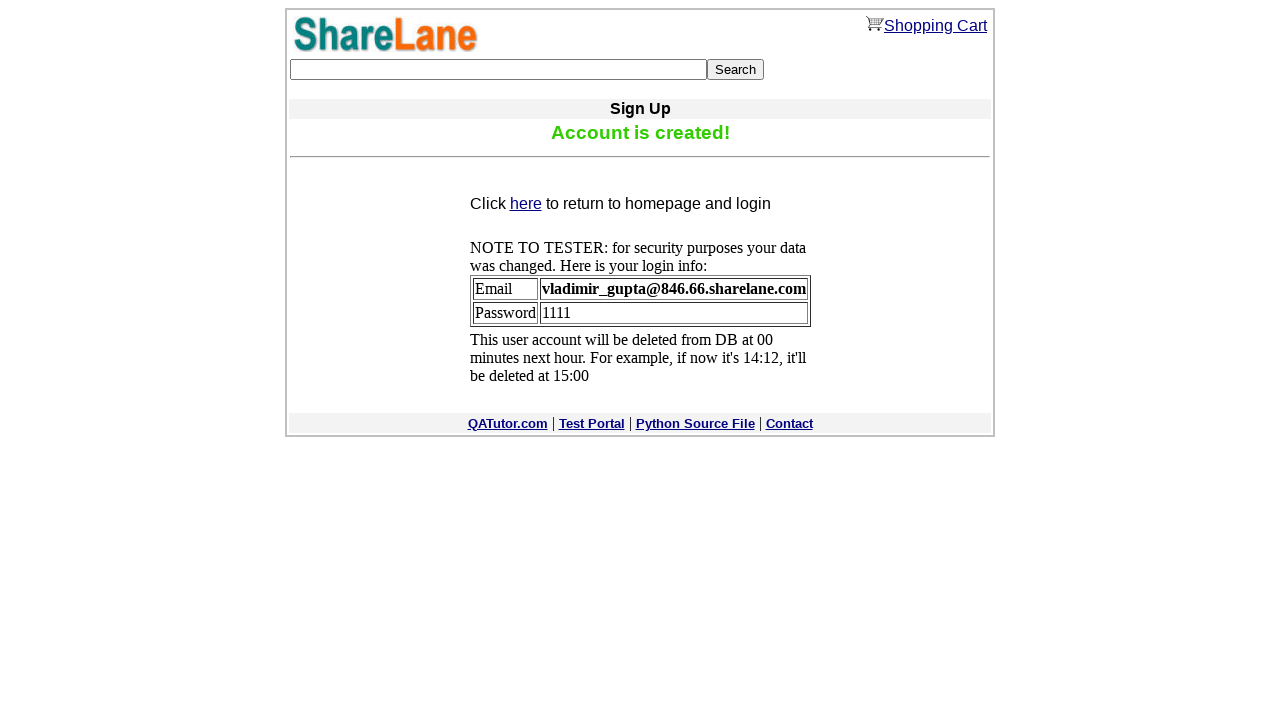

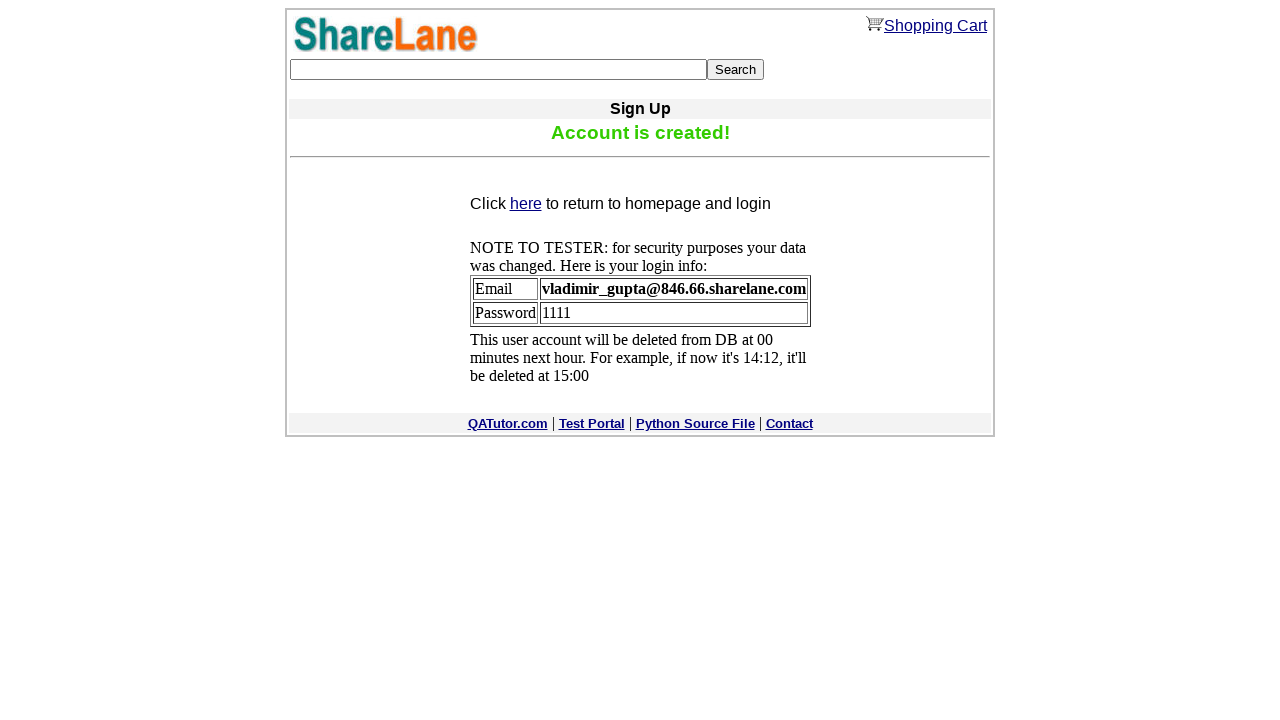